Tests file upload functionality by entering a file path into the upload field.

Starting URL: https://formy-project.herokuapp.com/fileupload

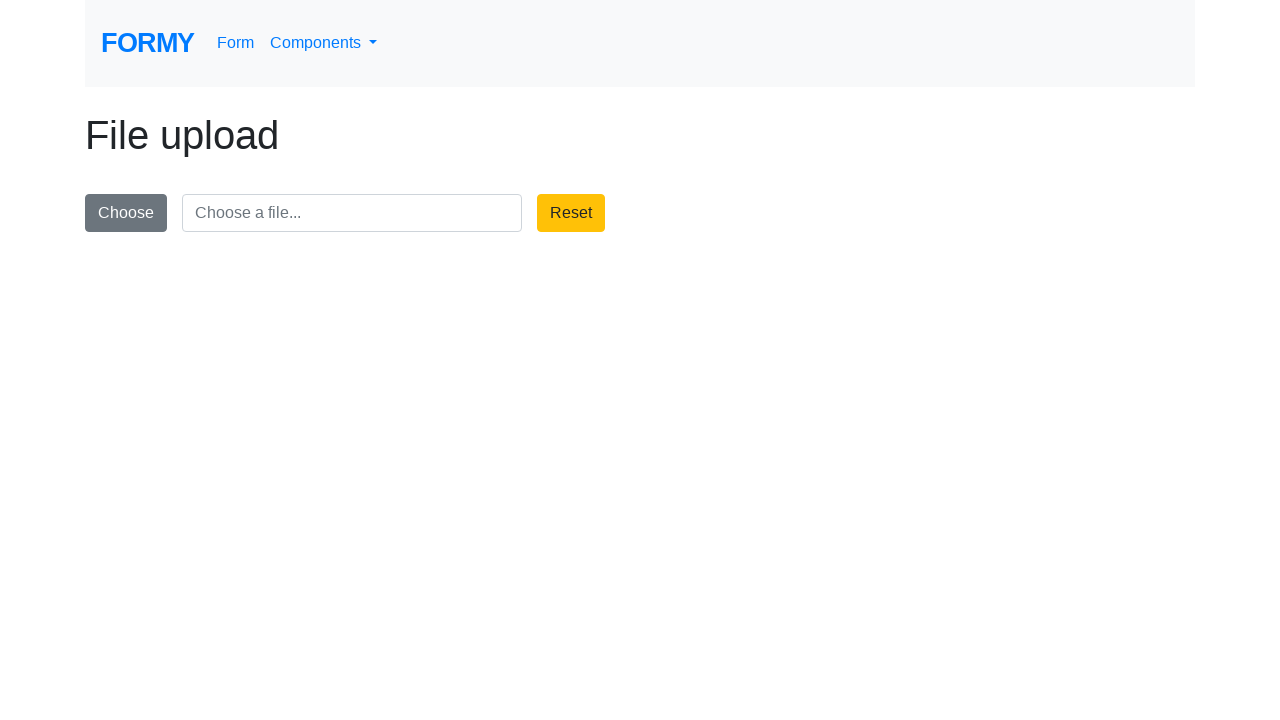

Entered file path 'sample_document.pdf' into the upload field on #file-upload-field
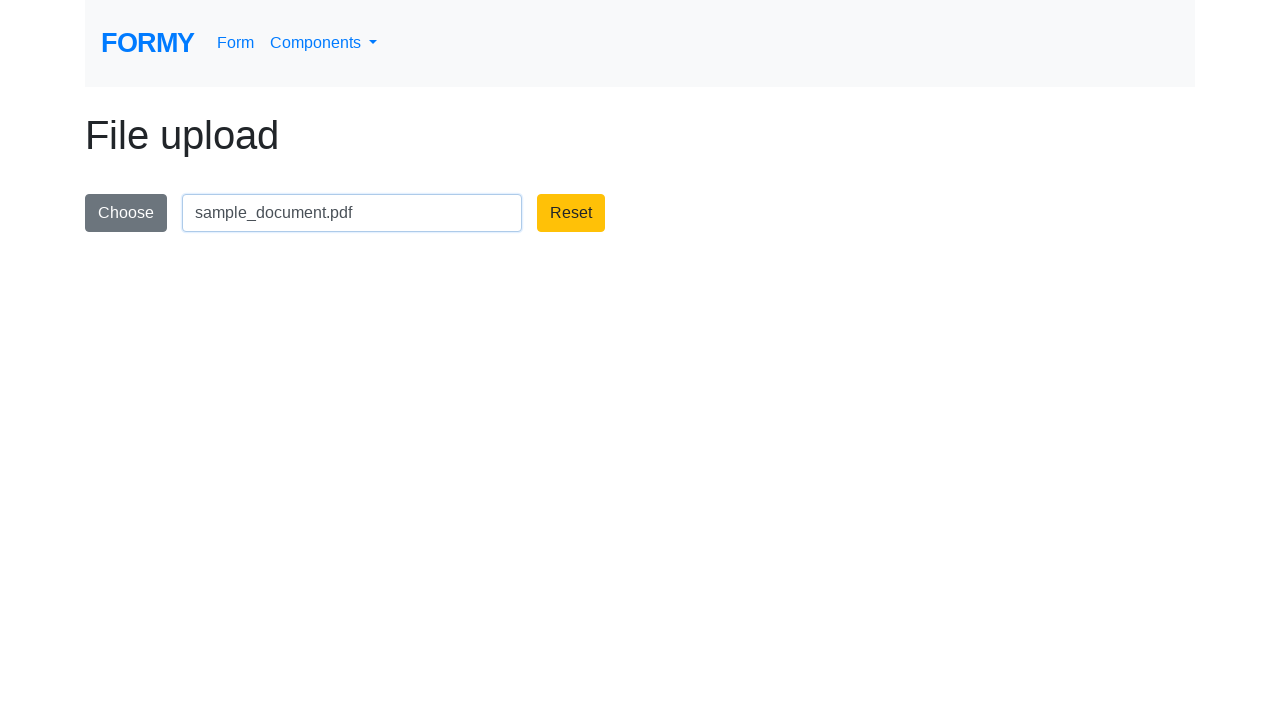

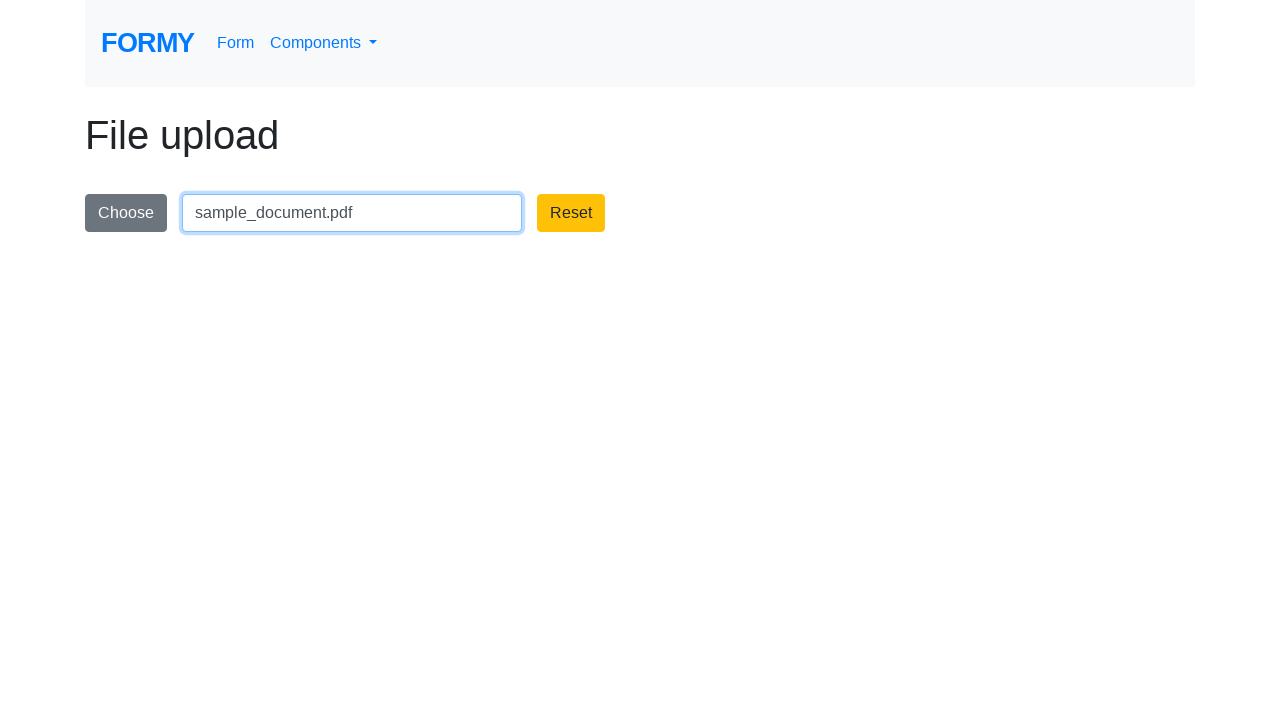